Navigates to the Residenztheater jobs page and waits for job listing accordions to load

Starting URL: https://www.residenztheater.de/jobs

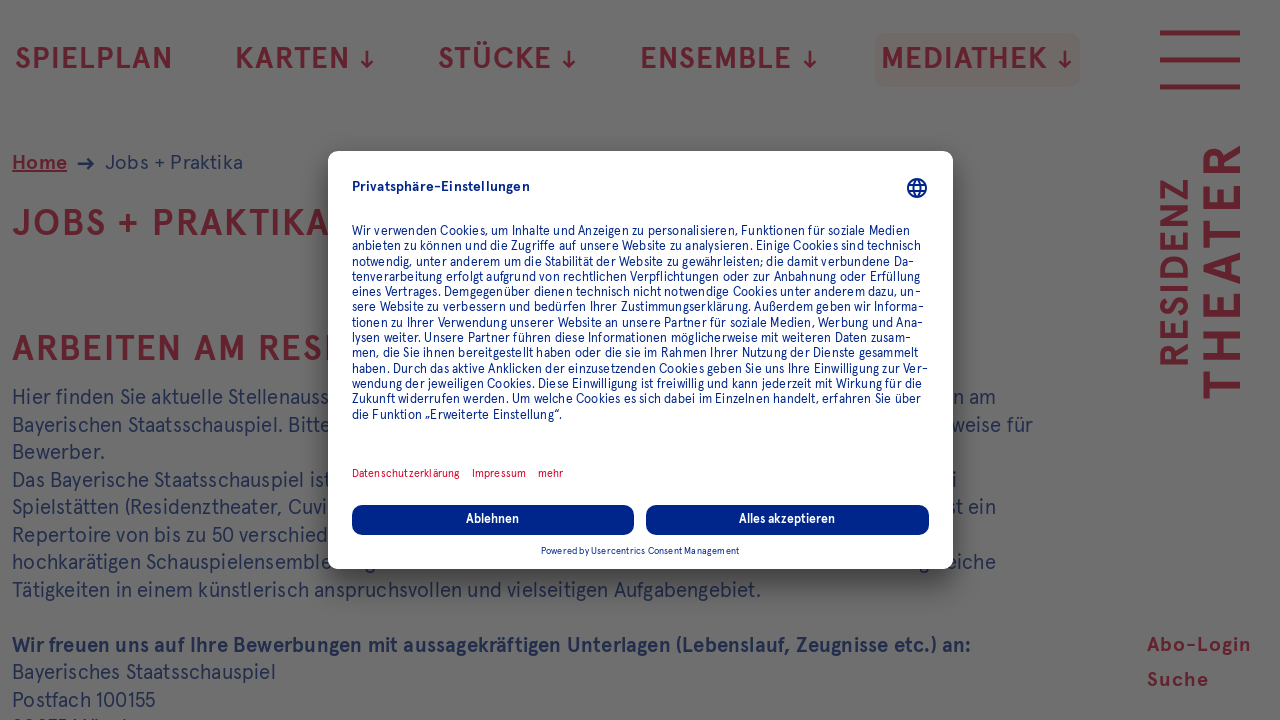

Navigated to Residenztheater jobs page
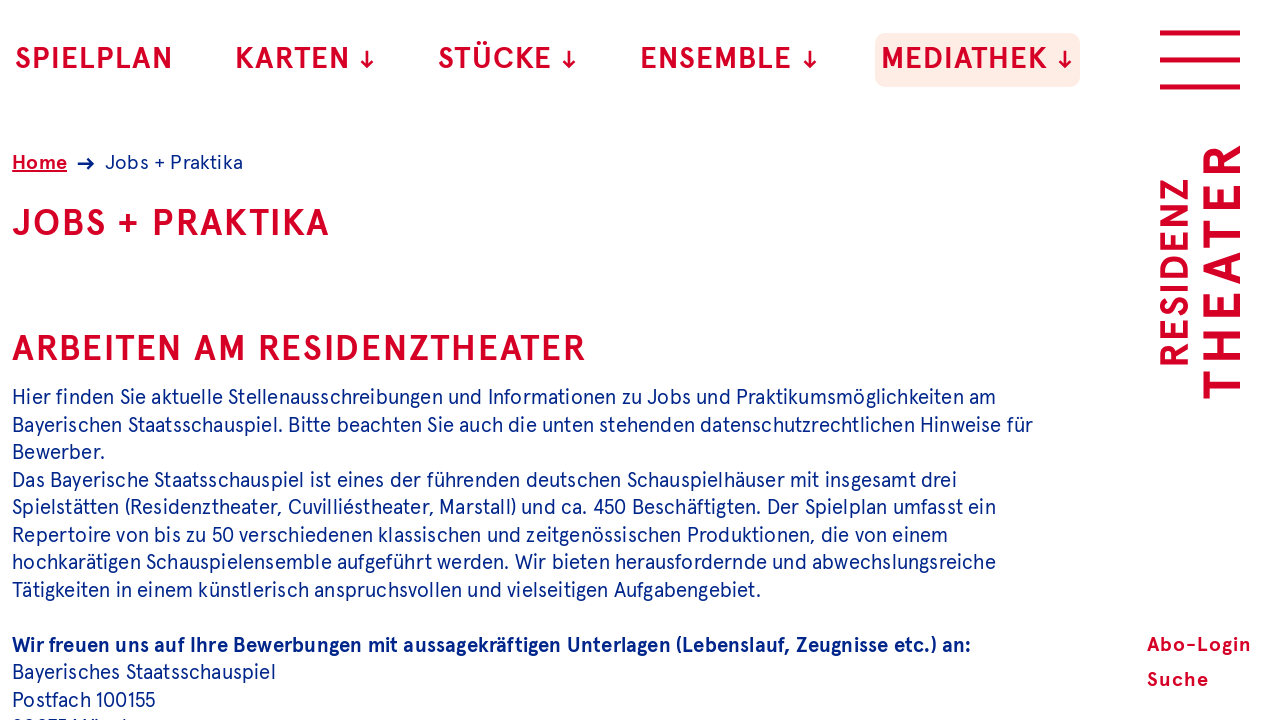

Job listing accordions loaded successfully
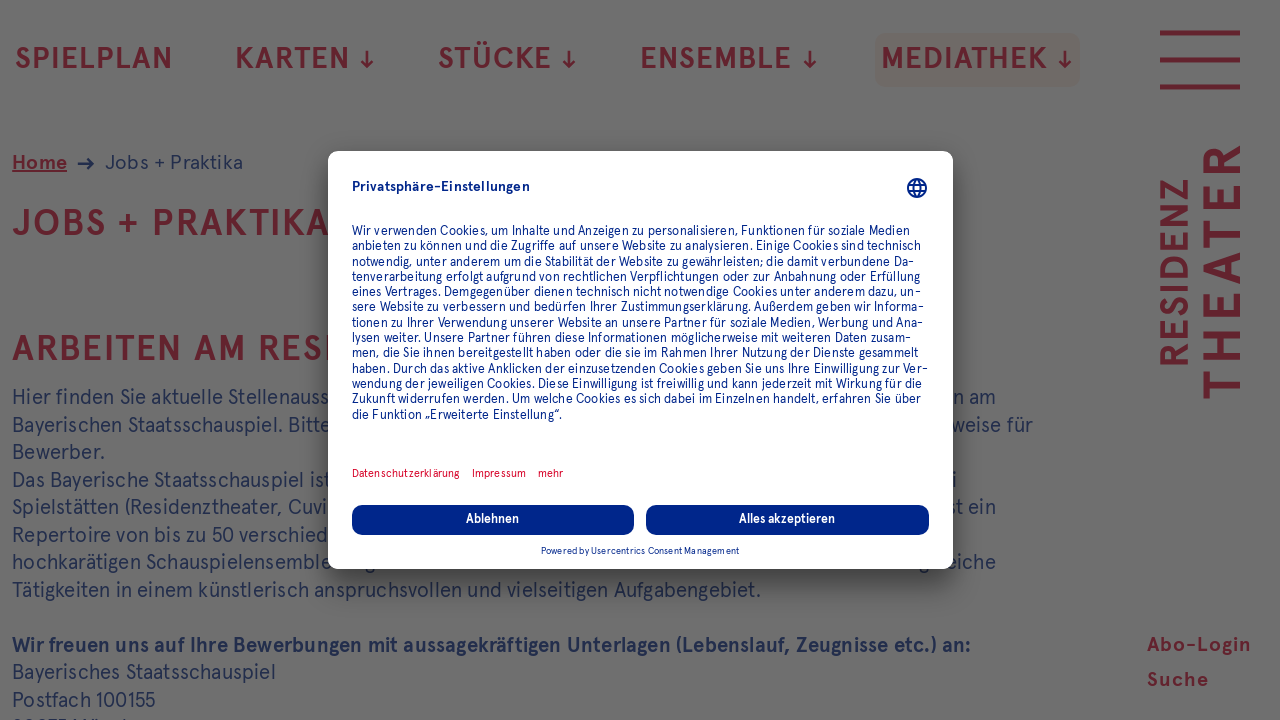

Accordion subtitle elements verified and present
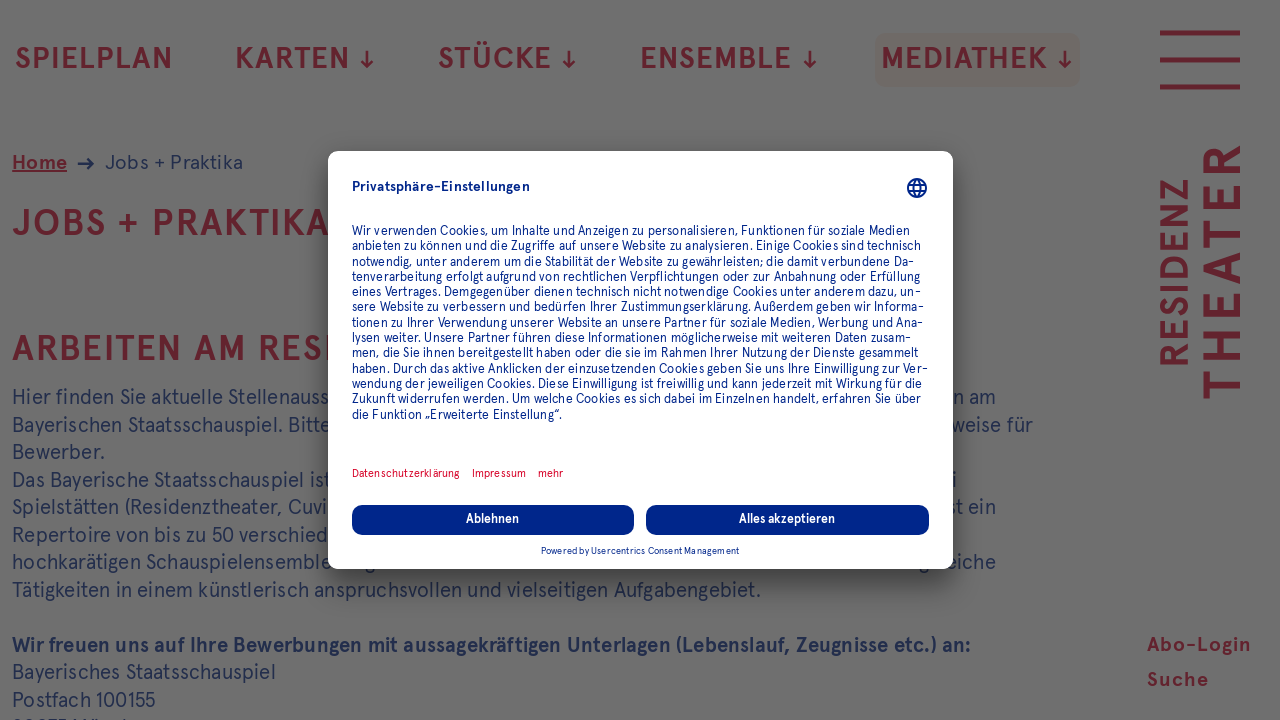

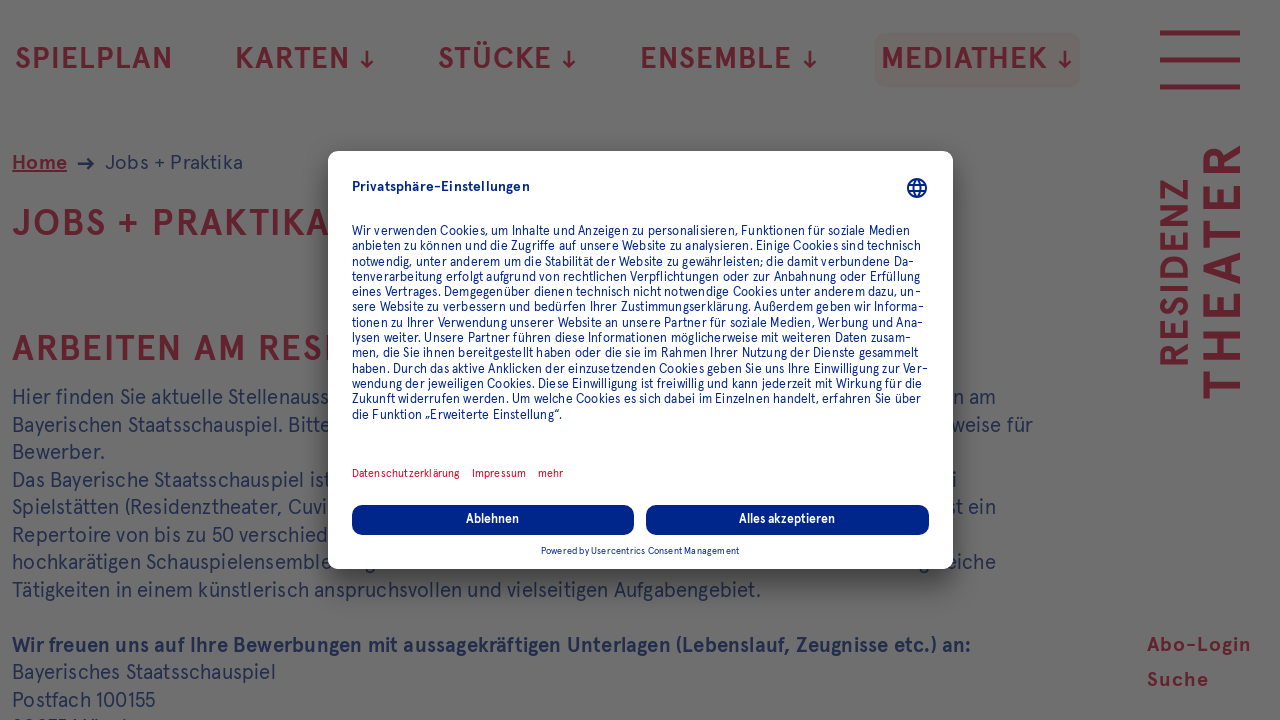